Tests window handle functionality by clicking a link that opens a new window, switching to the new window, and verifying the page titles of both windows.

Starting URL: https://practice.cydeo.com/windows

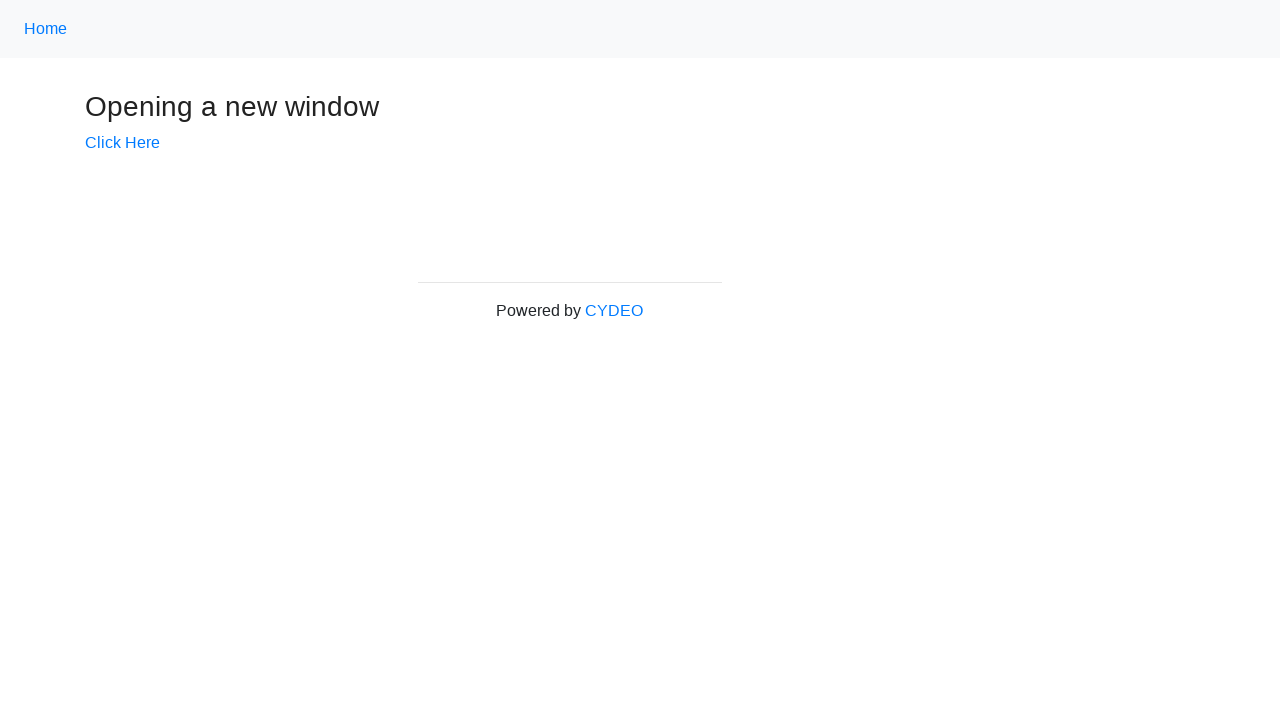

Verified initial page title is 'Windows'
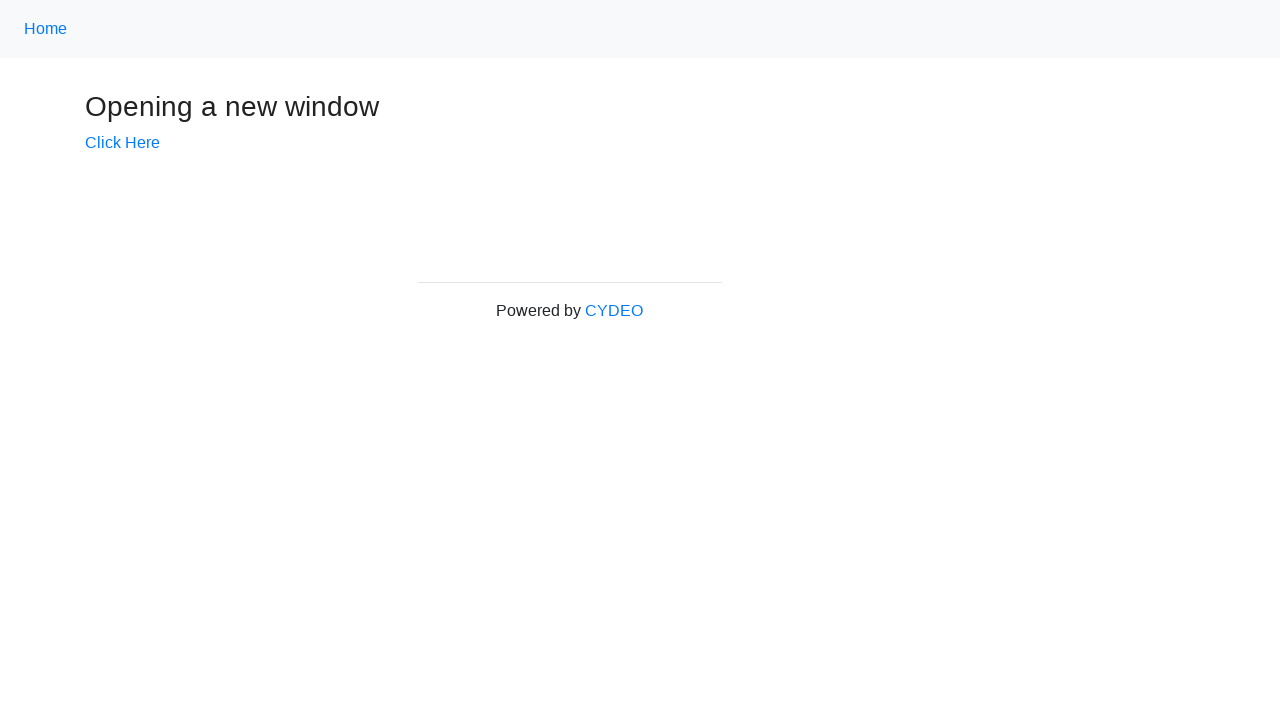

Clicked 'Click Here' link to open new window at (122, 143) on xpath=//a[.='Click Here']
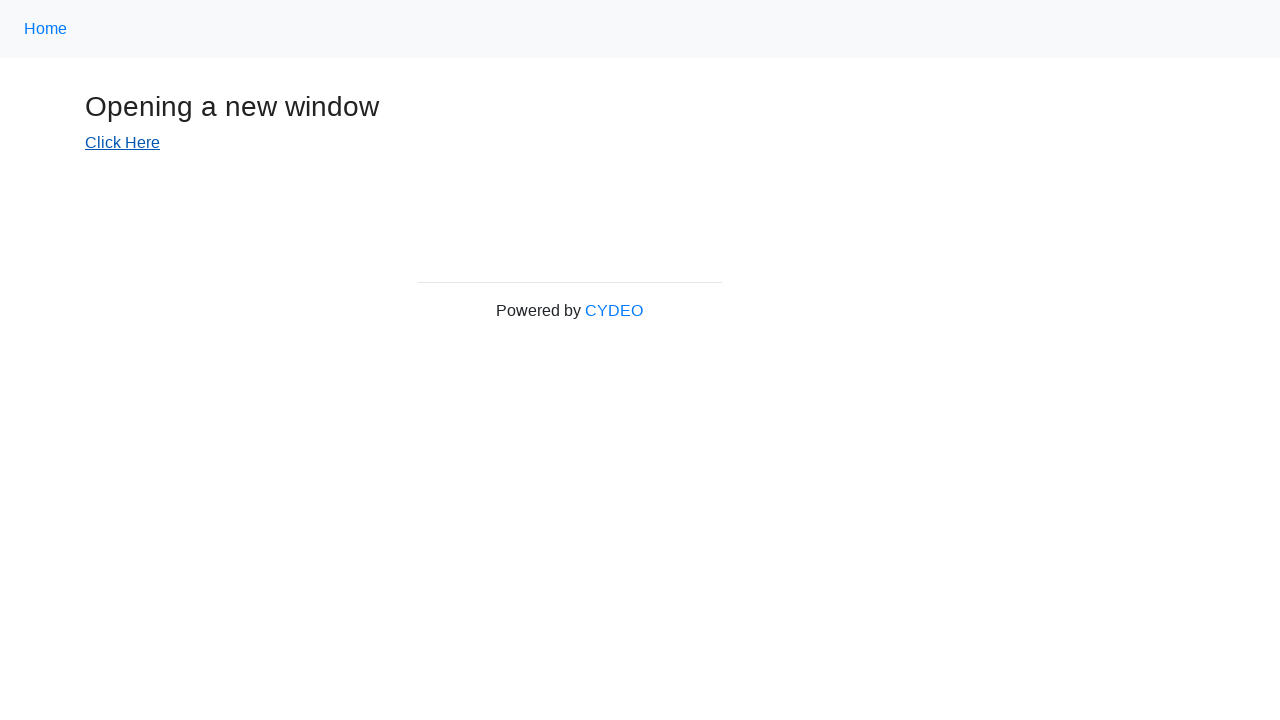

New window loaded and ready
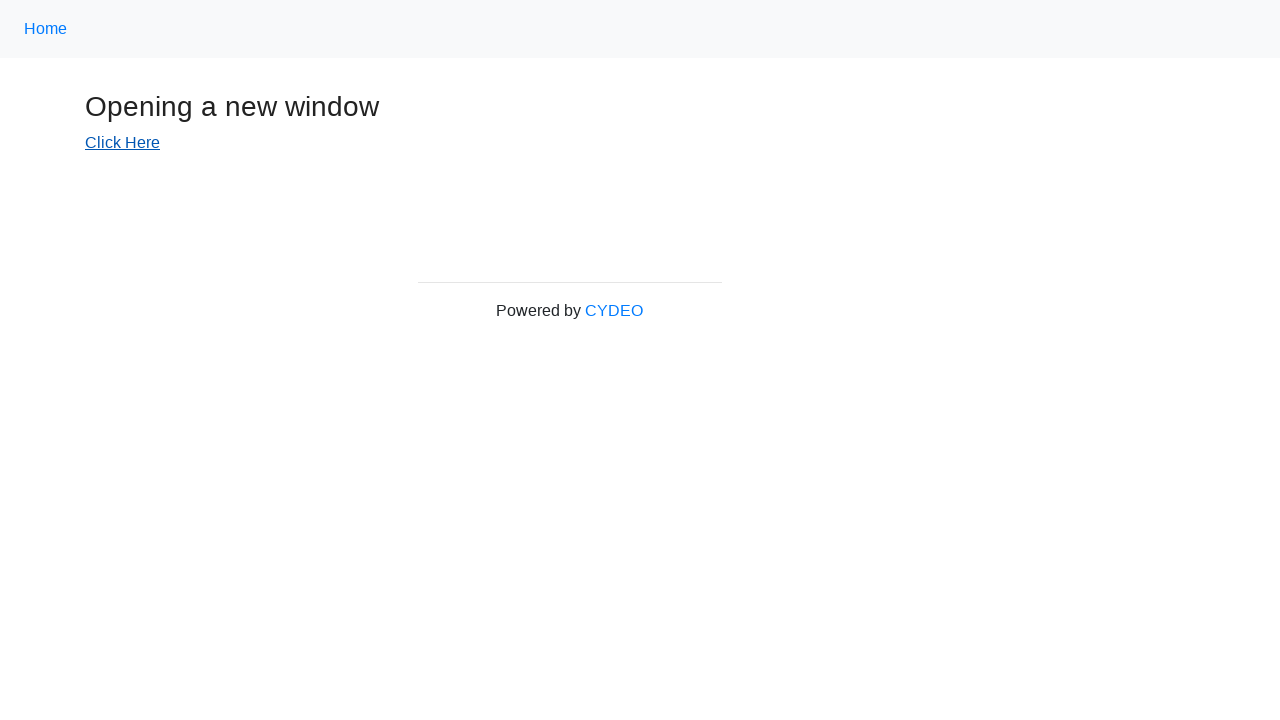

Verified new window title is 'New Window'
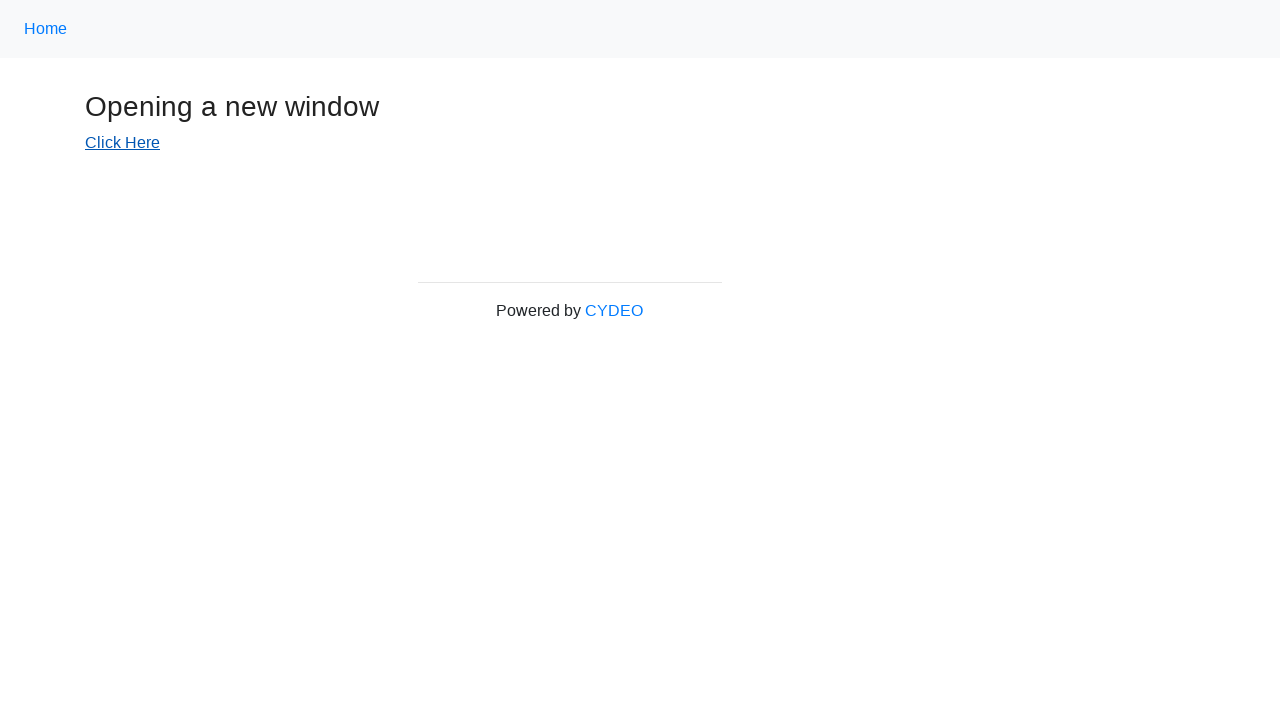

Switched back to main window
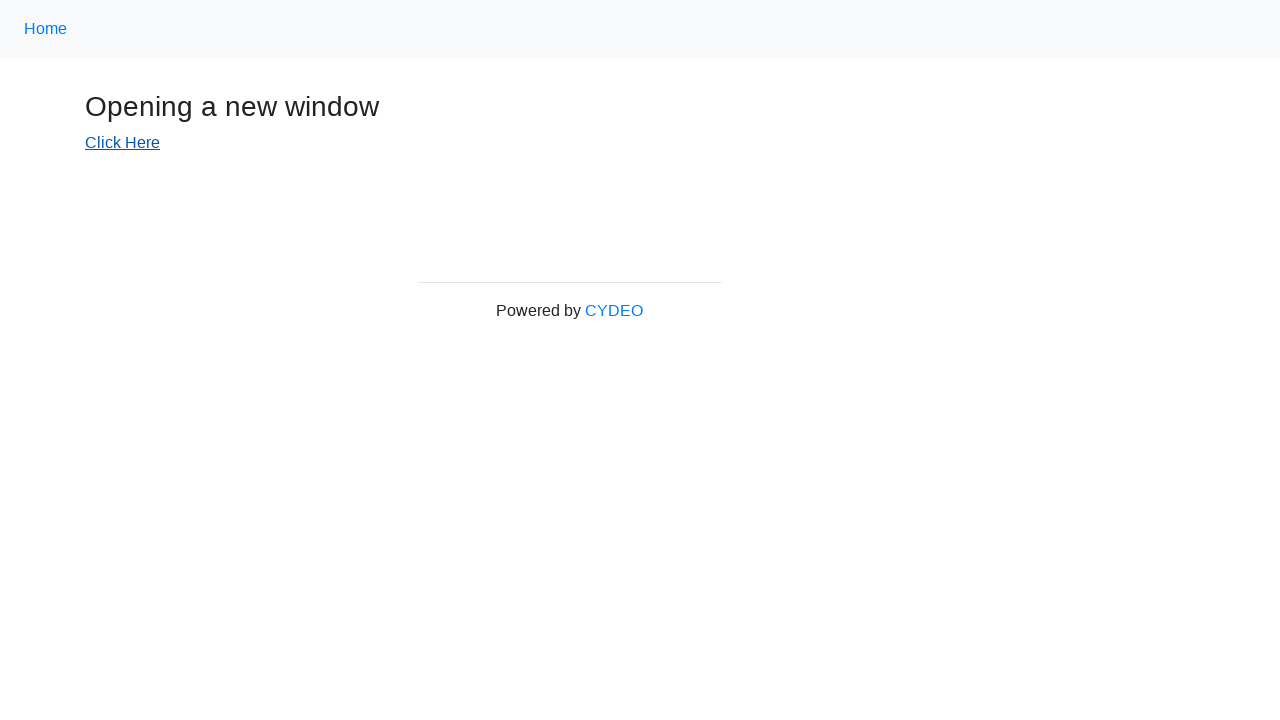

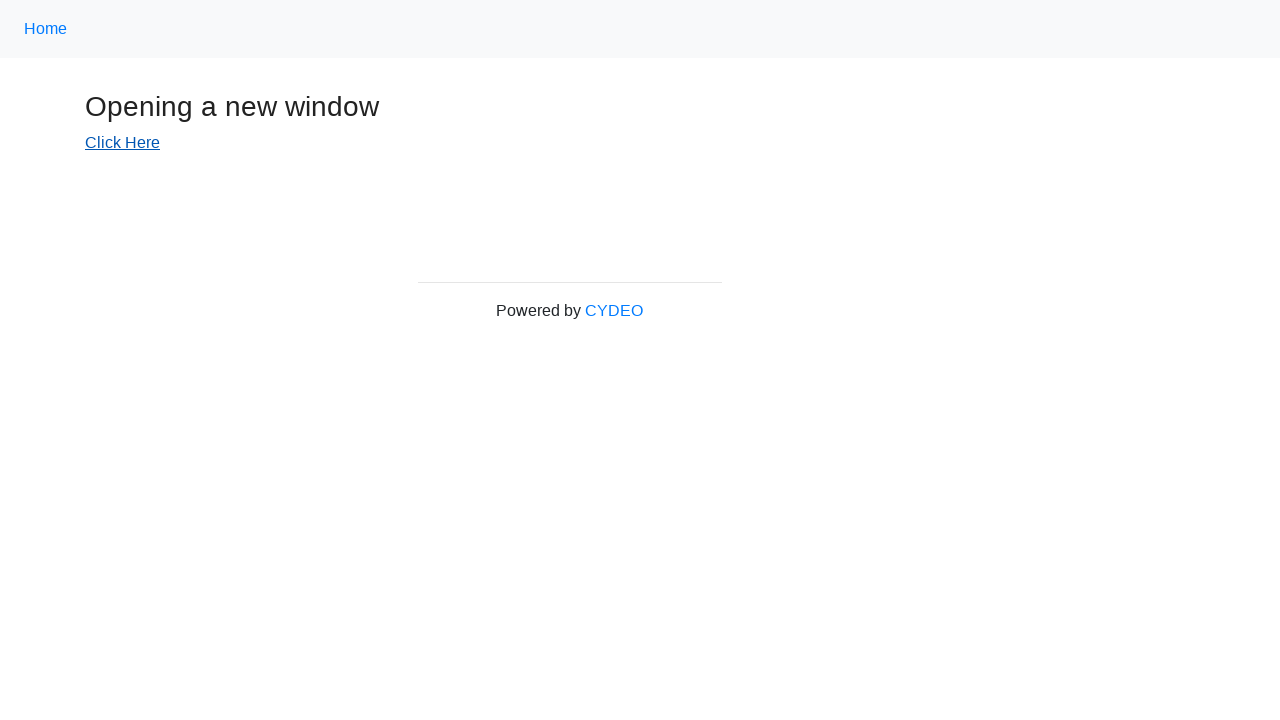